Adds multiple todo items and verifies the todo count is correctly displayed

Starting URL: https://devmountain.github.io/qa_todos/

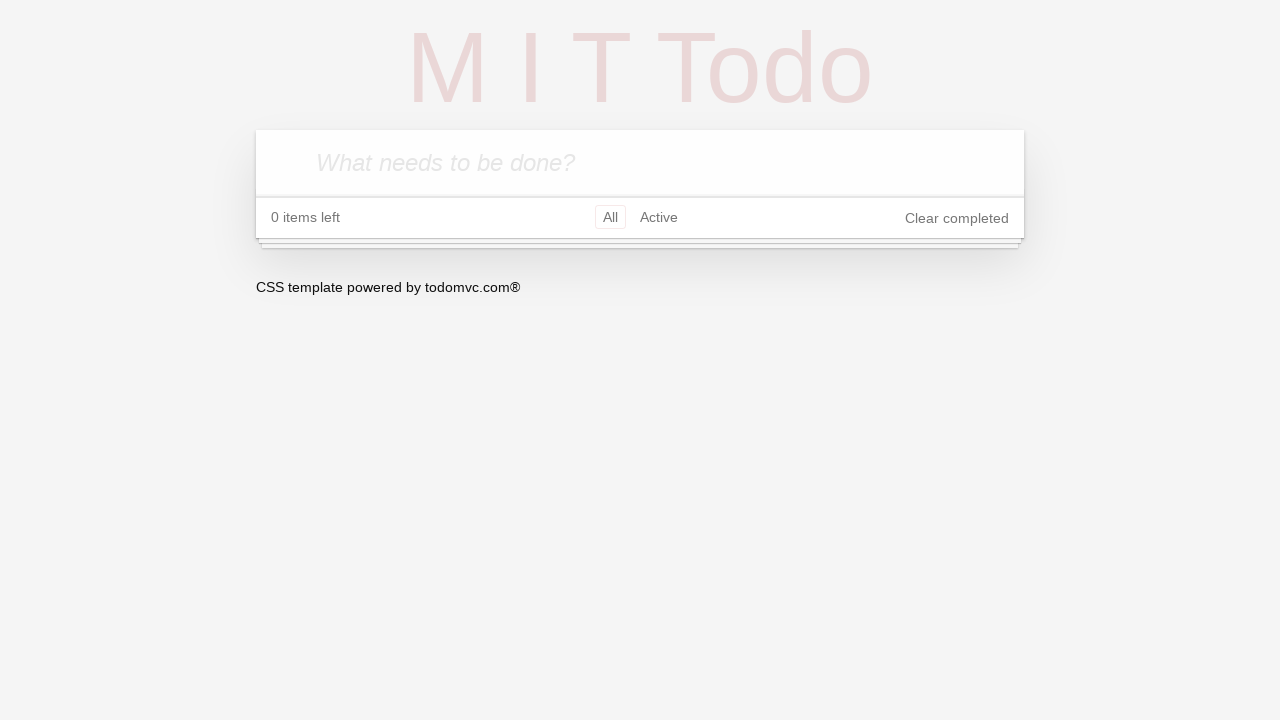

Waited for todo input field to be available
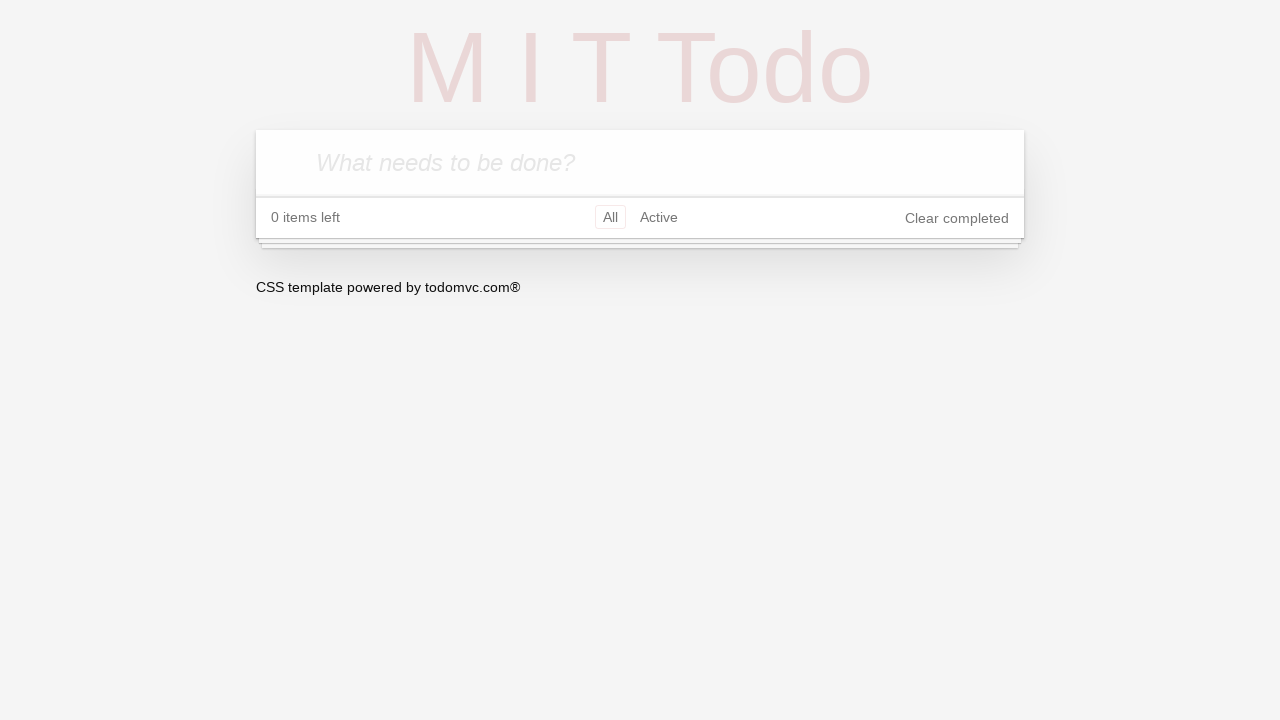

Filled todo input with 'Test To-Do 1' on .new-todo
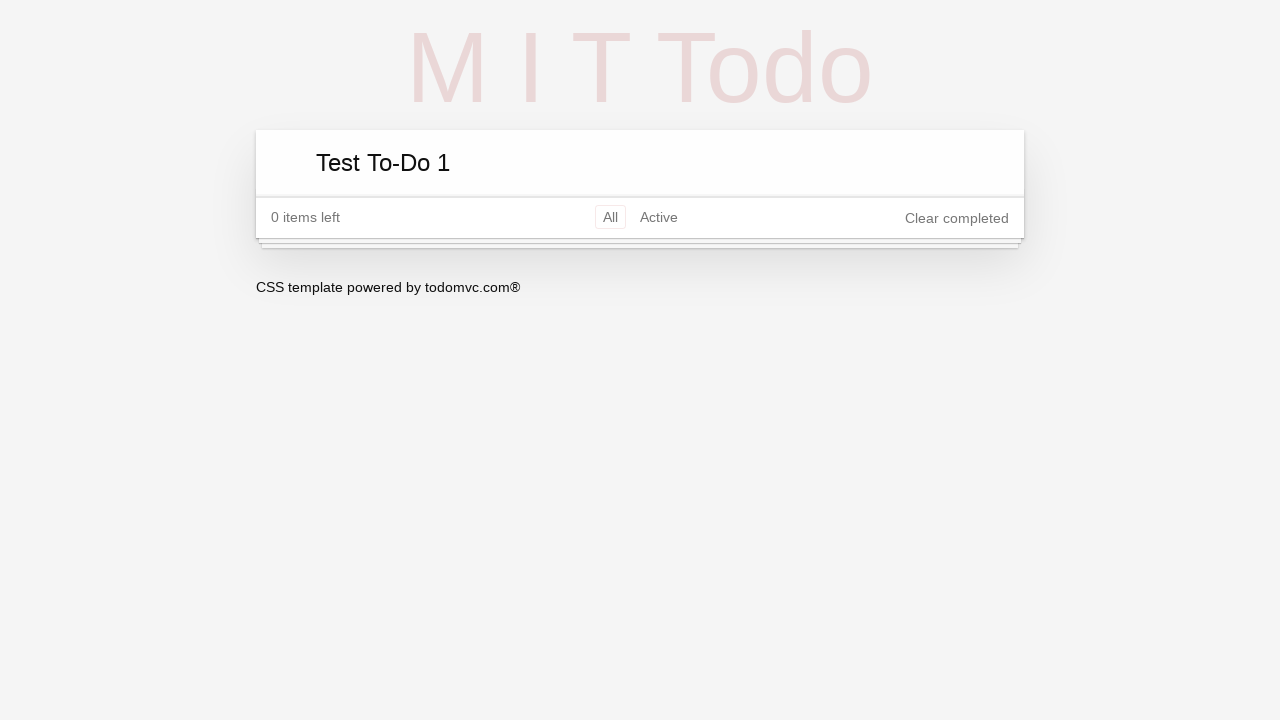

Pressed Enter to add first todo item on .new-todo
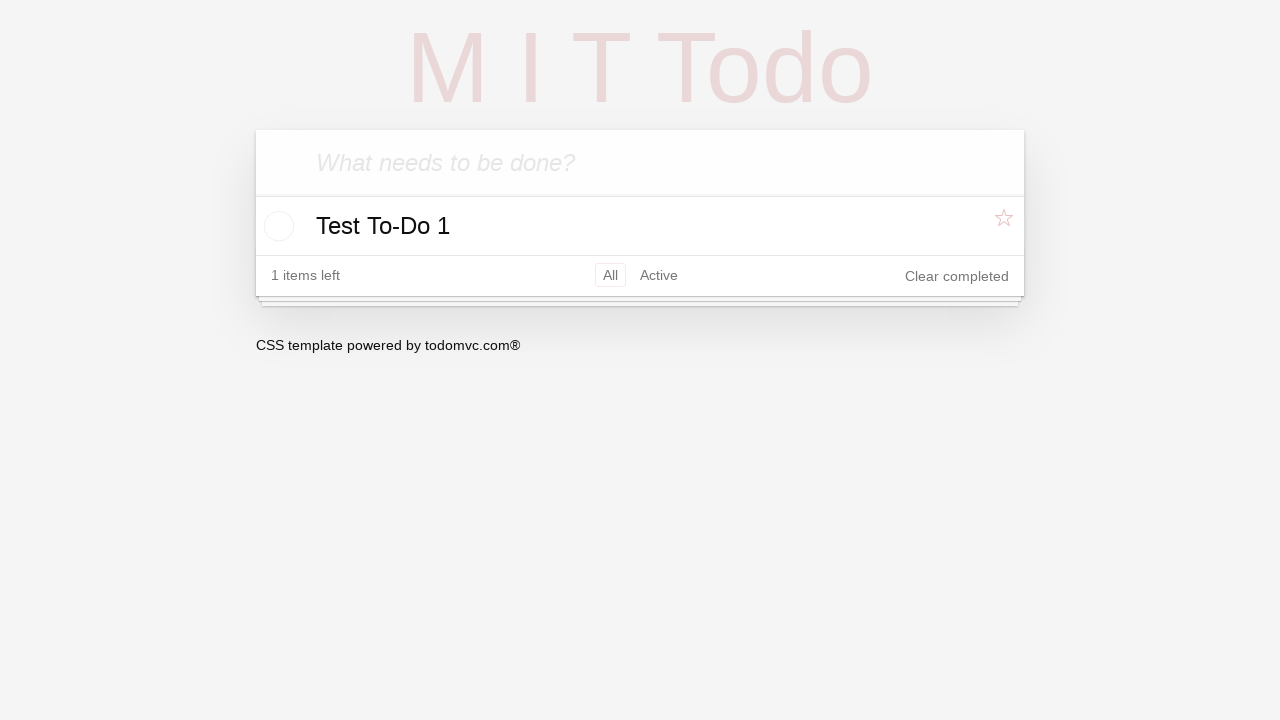

Filled todo input with 'Test To-Do 2' on .new-todo
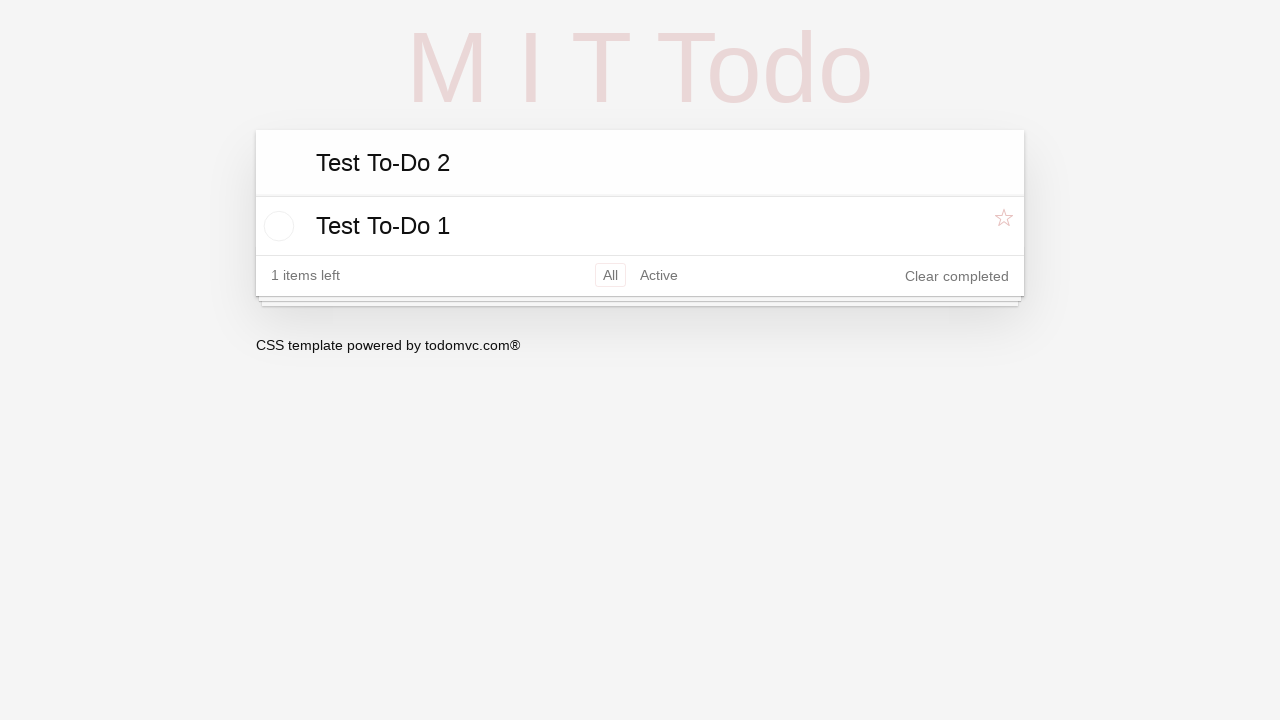

Pressed Enter to add second todo item on .new-todo
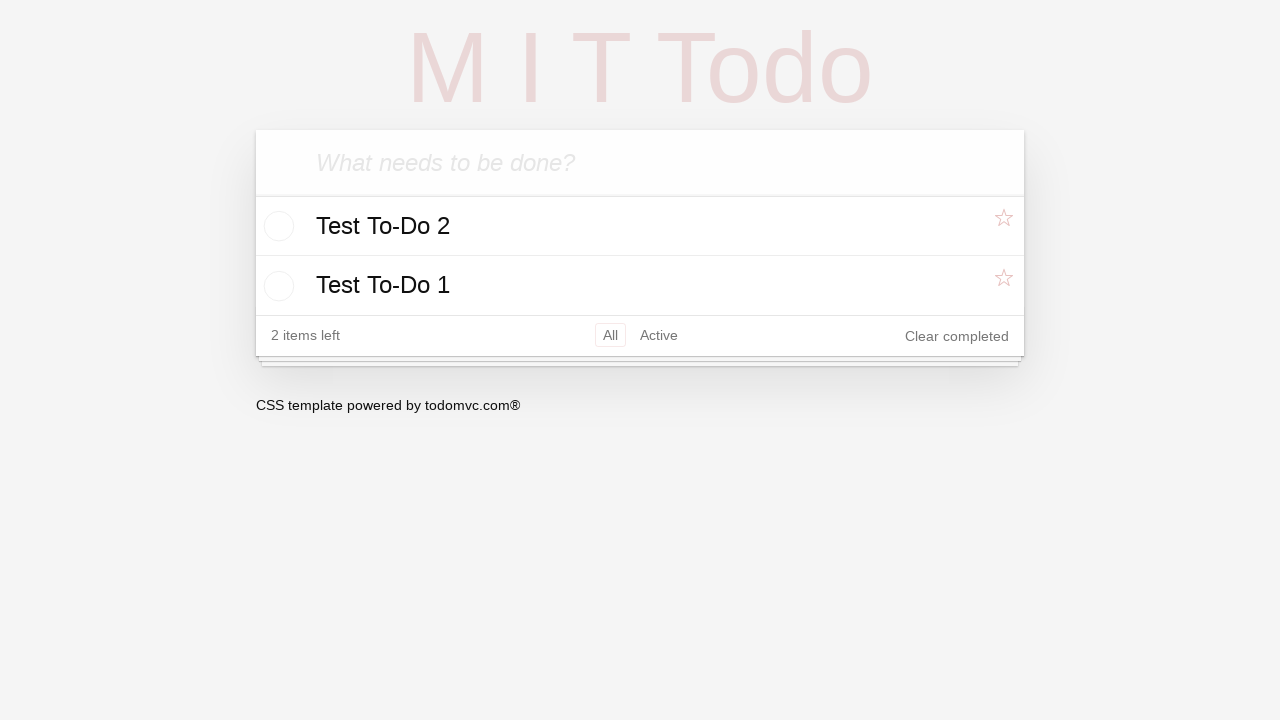

Filled todo input with 'Test To-Do 3' on .new-todo
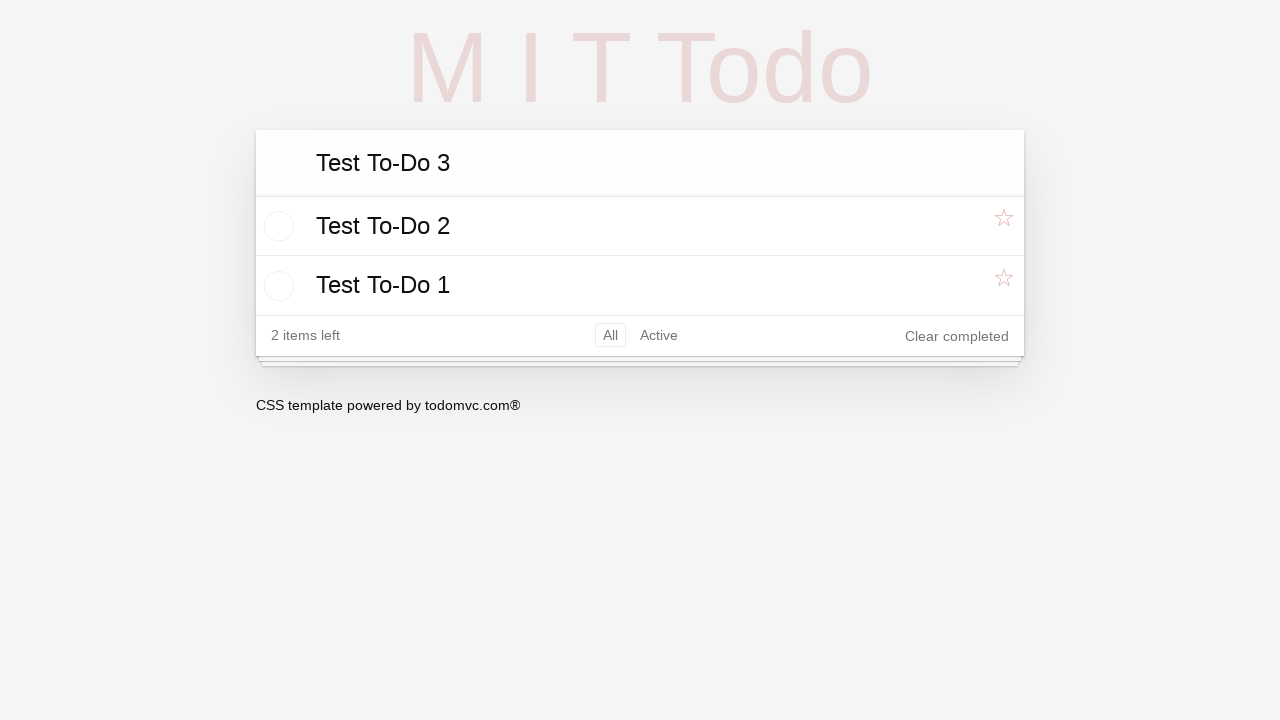

Pressed Enter to add third todo item on .new-todo
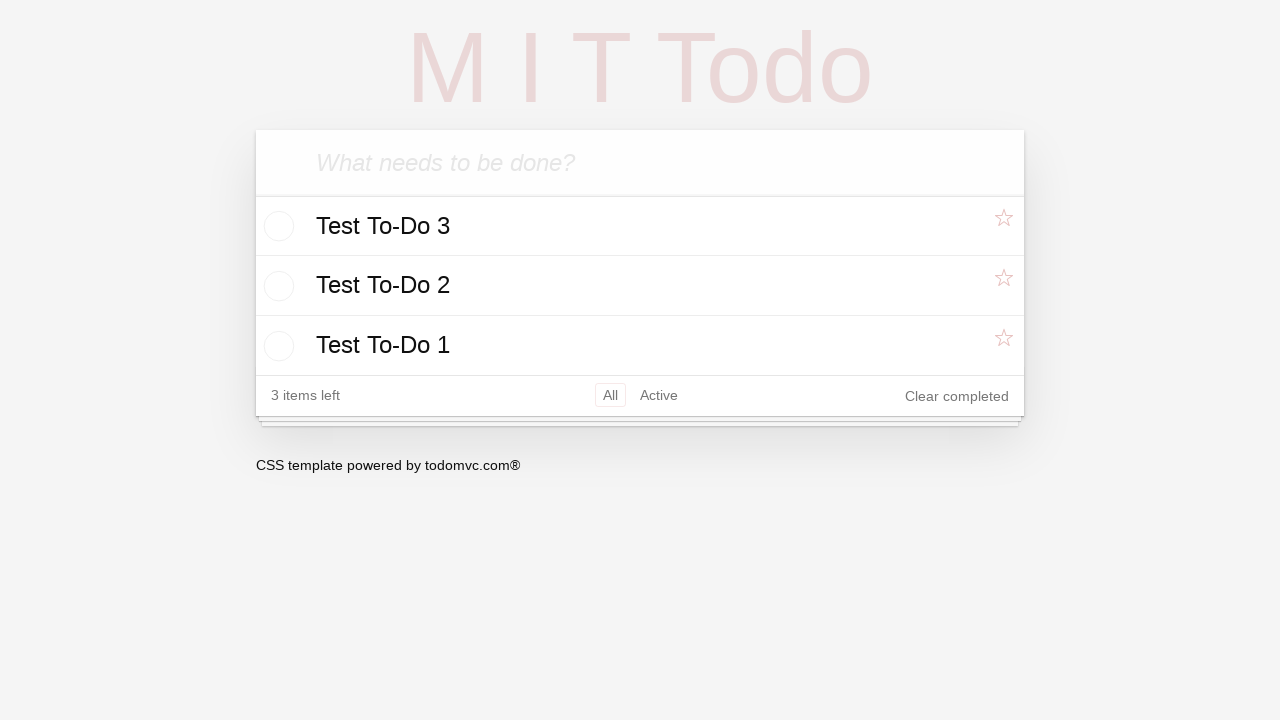

Filled todo input with 'Test To-Do 4' on .new-todo
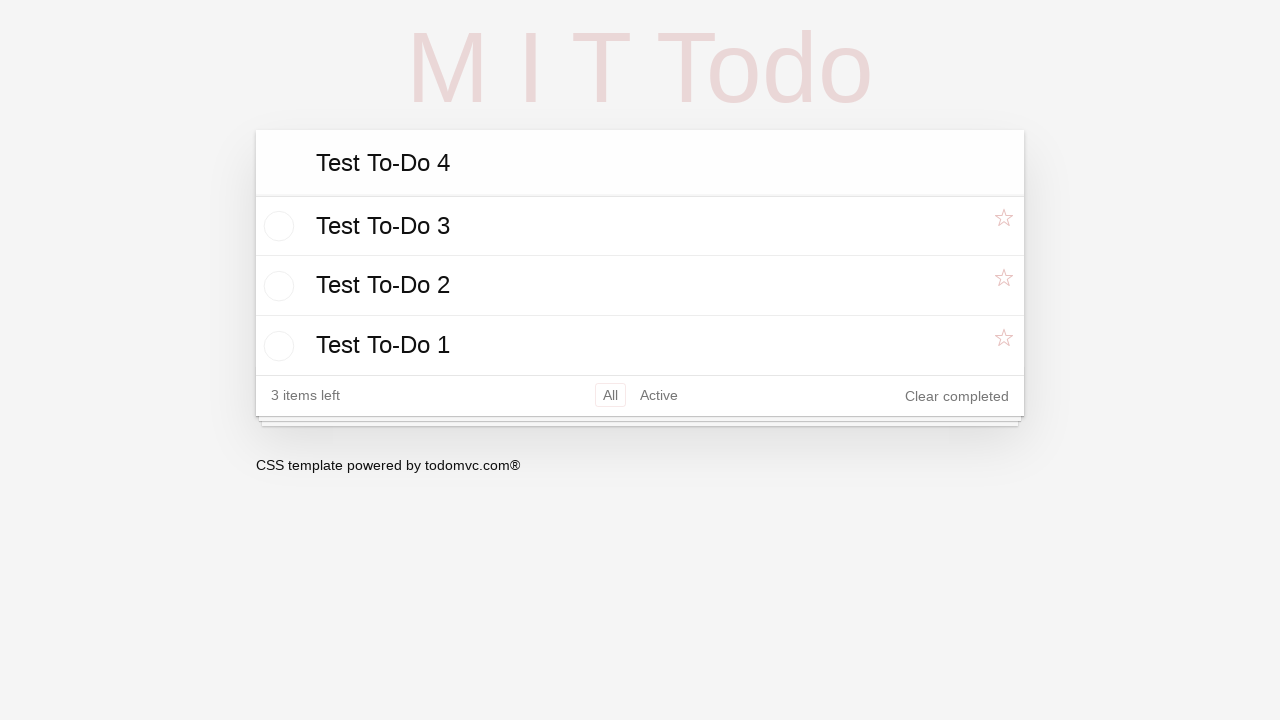

Pressed Enter to add fourth todo item on .new-todo
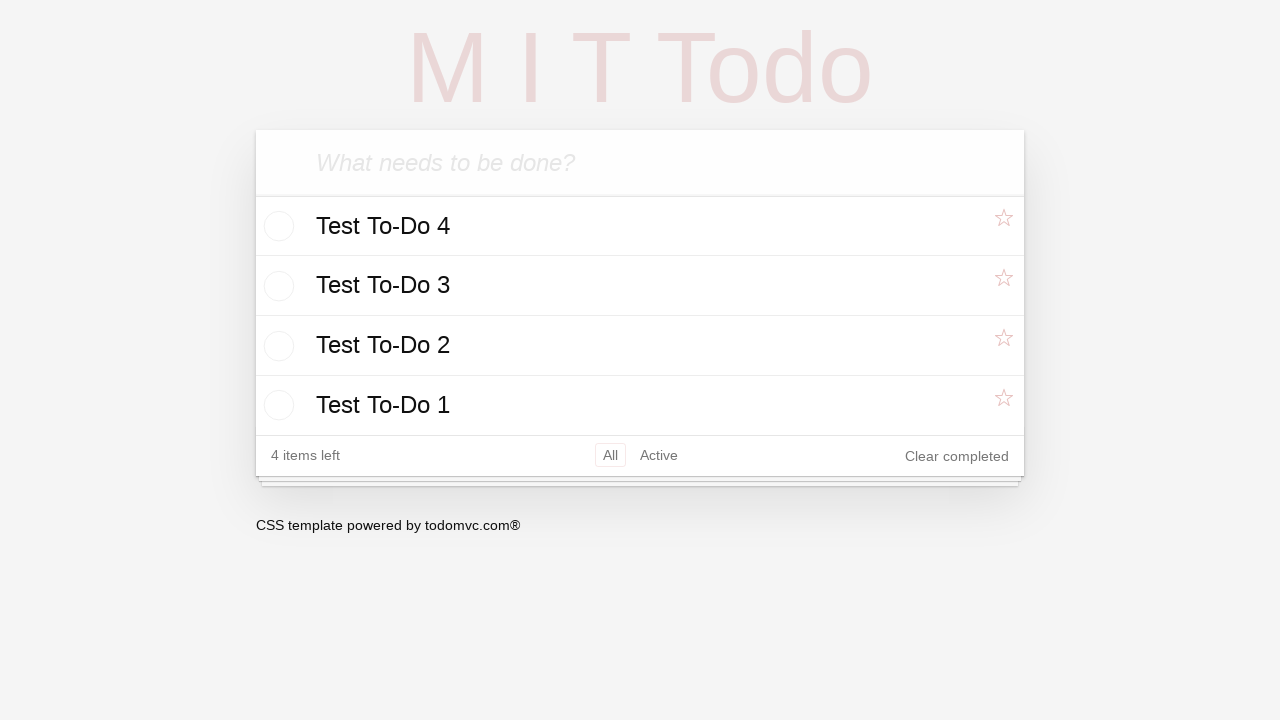

Filled todo input with 'Test To-Do 5' on .new-todo
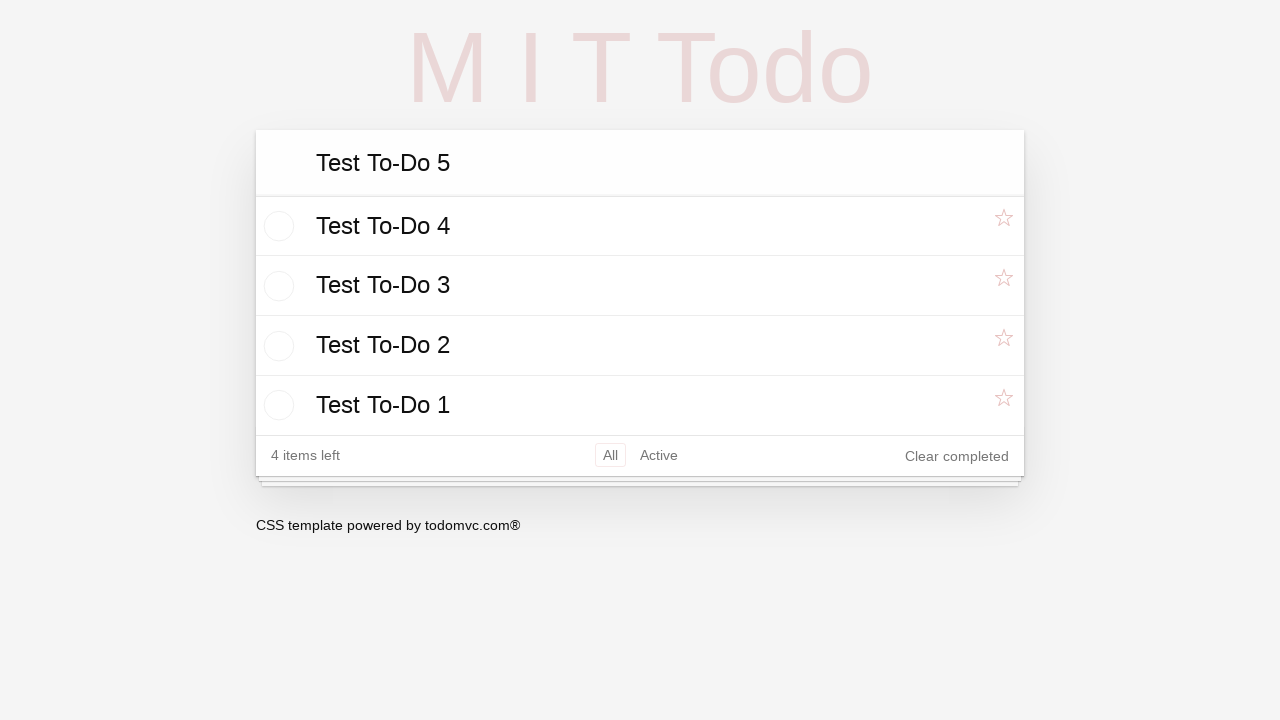

Pressed Enter to add fifth todo item on .new-todo
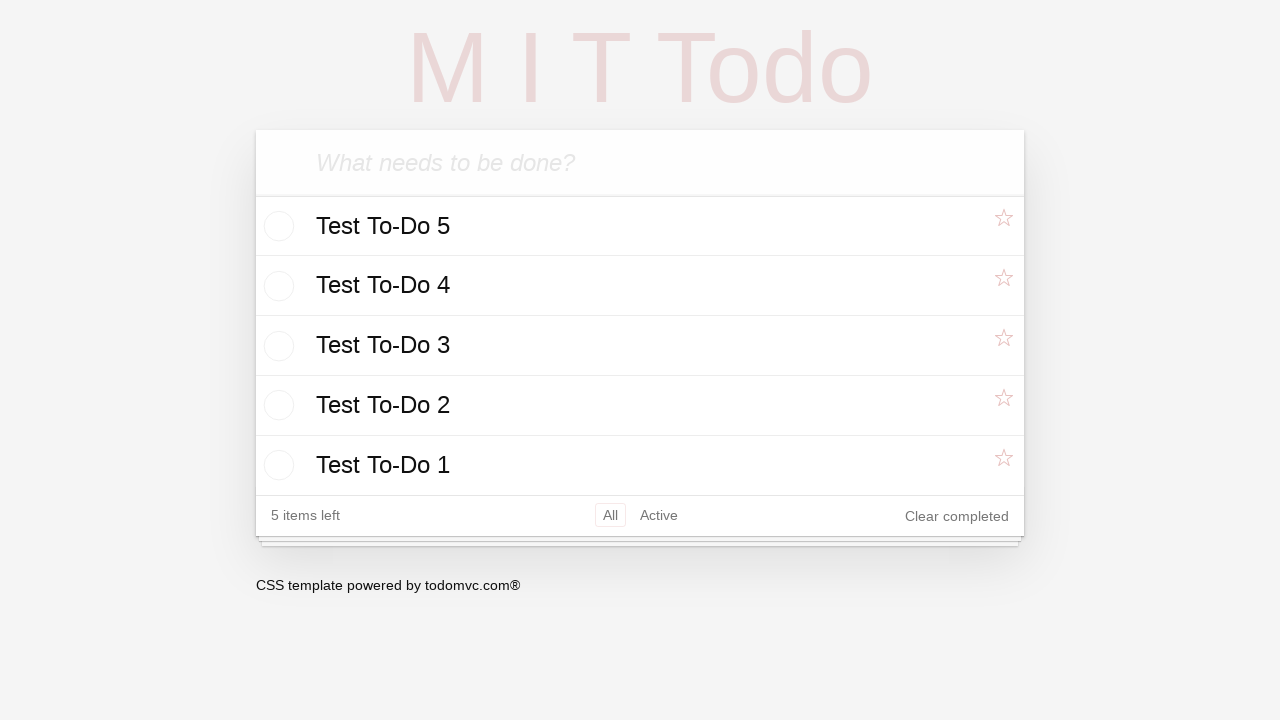

Waited for todo count display to be available
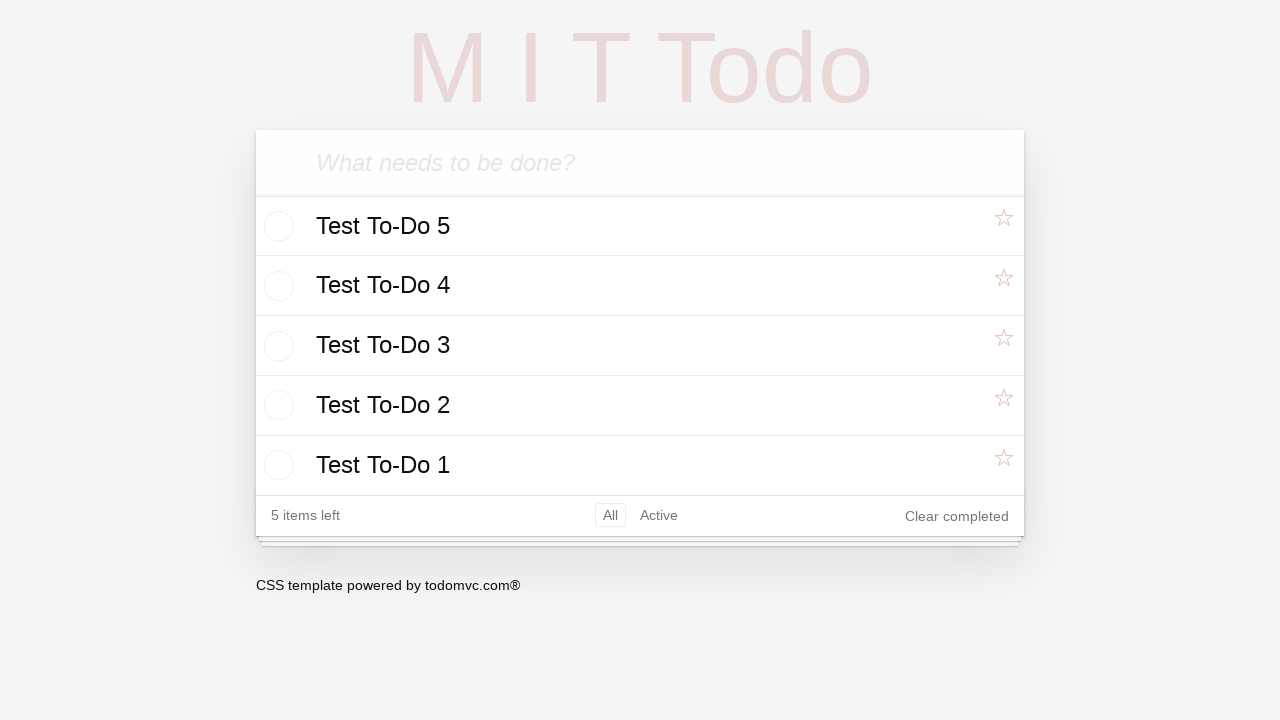

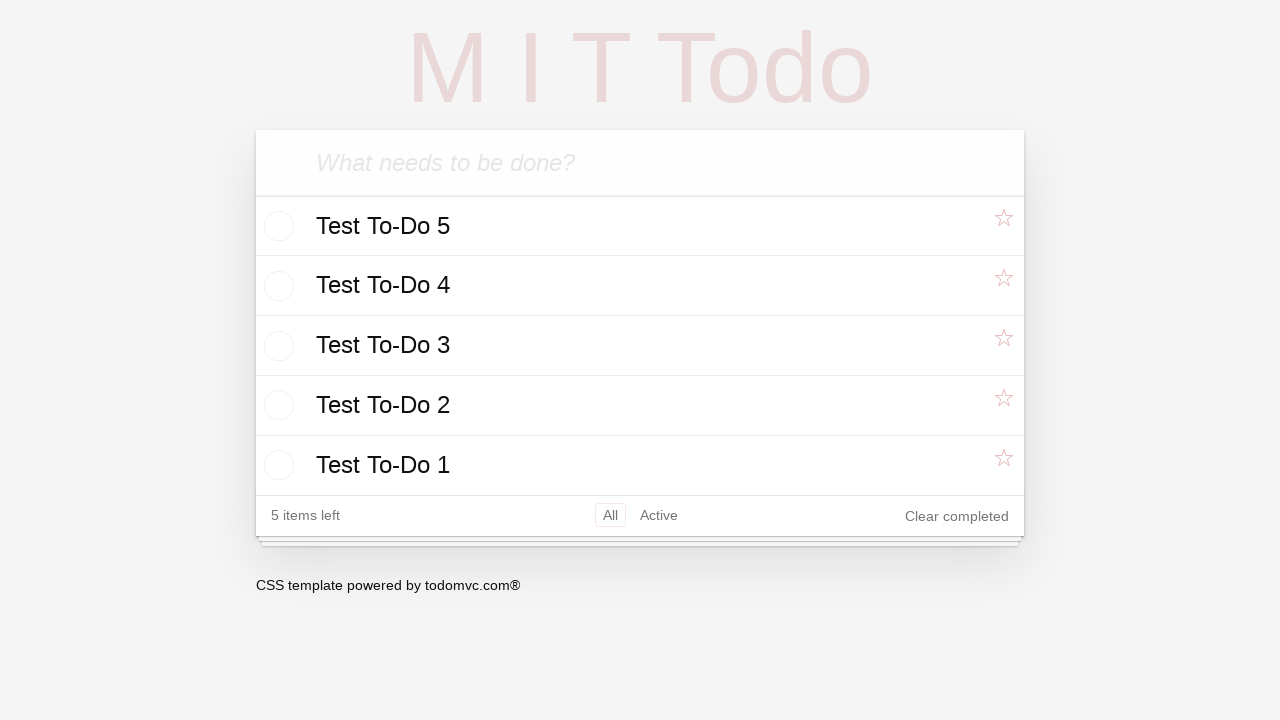